Tests that the counter displays the current number of todo items as items are added

Starting URL: https://demo.playwright.dev/todomvc

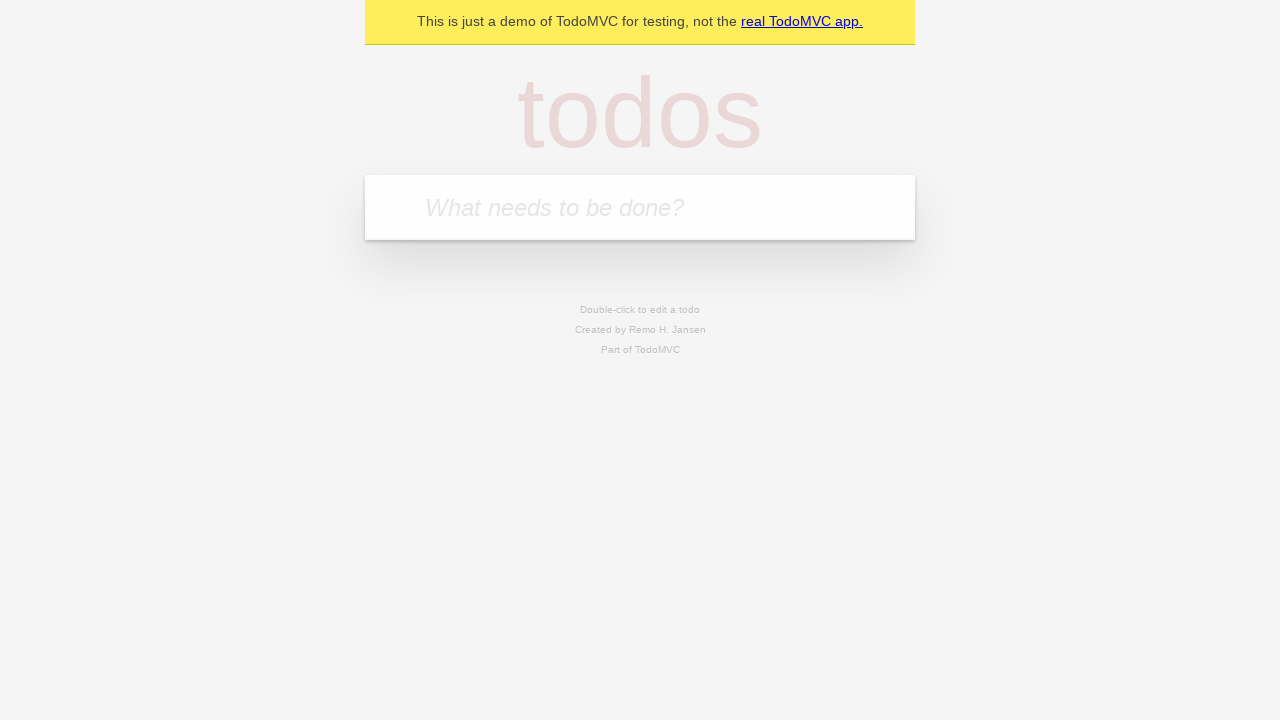

Located the 'What needs to be done?' input field
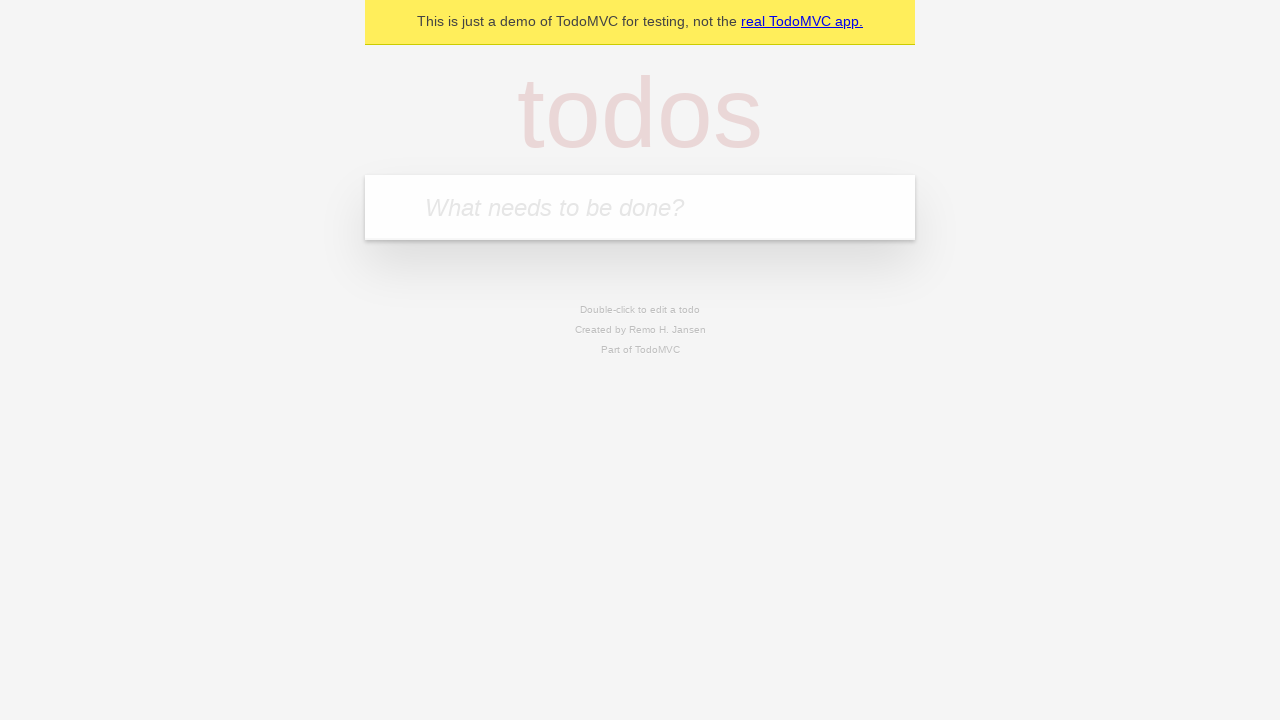

Filled first todo with 'buy some cheese' on internal:attr=[placeholder="What needs to be done?"i]
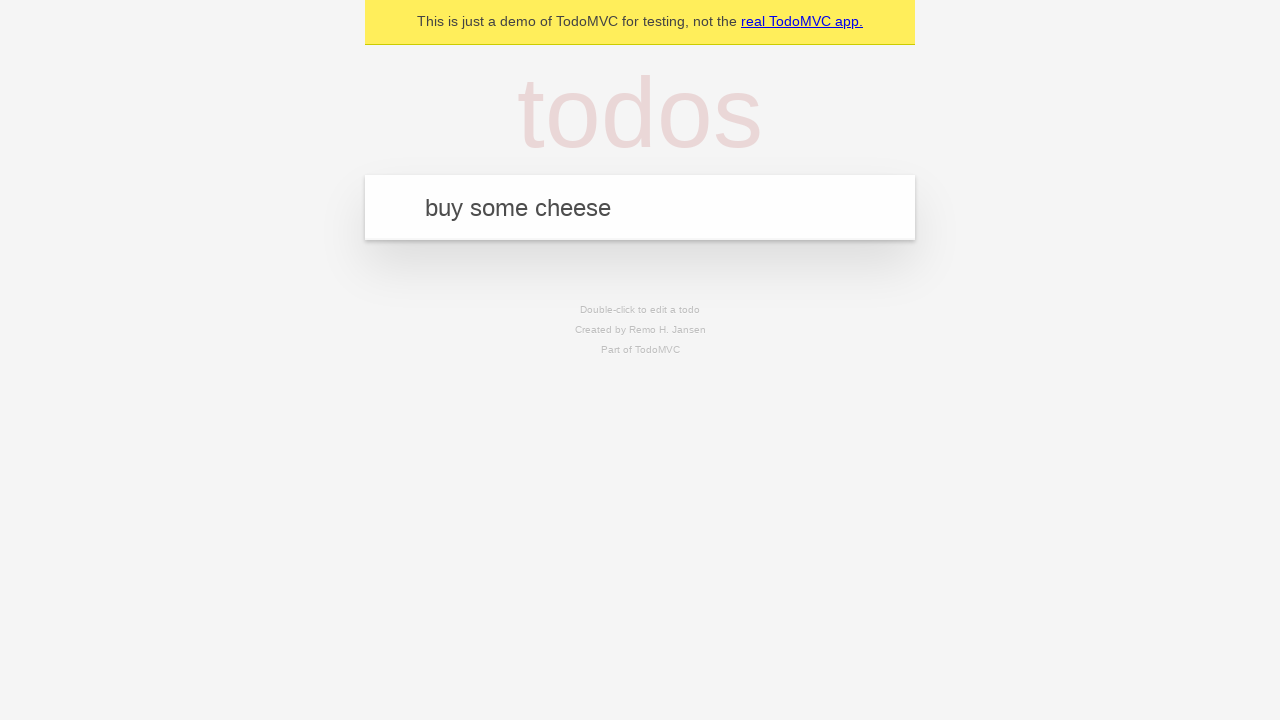

Pressed Enter to create first todo item on internal:attr=[placeholder="What needs to be done?"i]
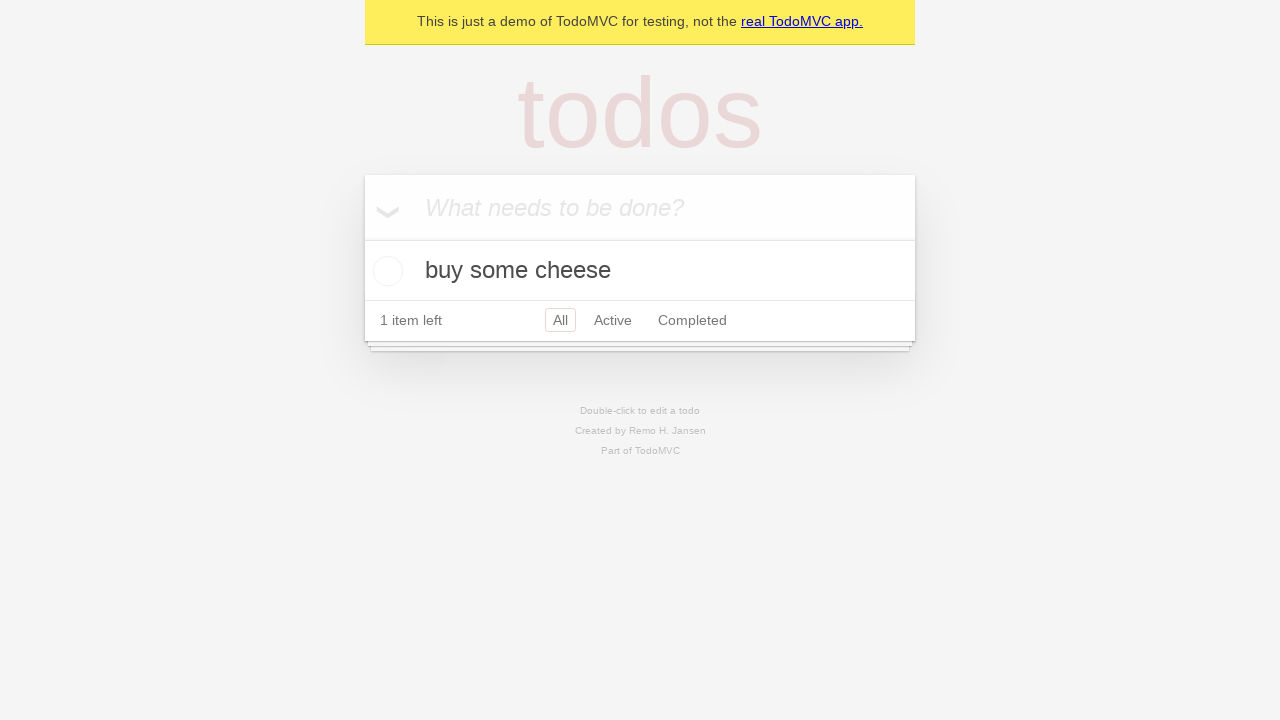

Todo counter element is visible after adding first item
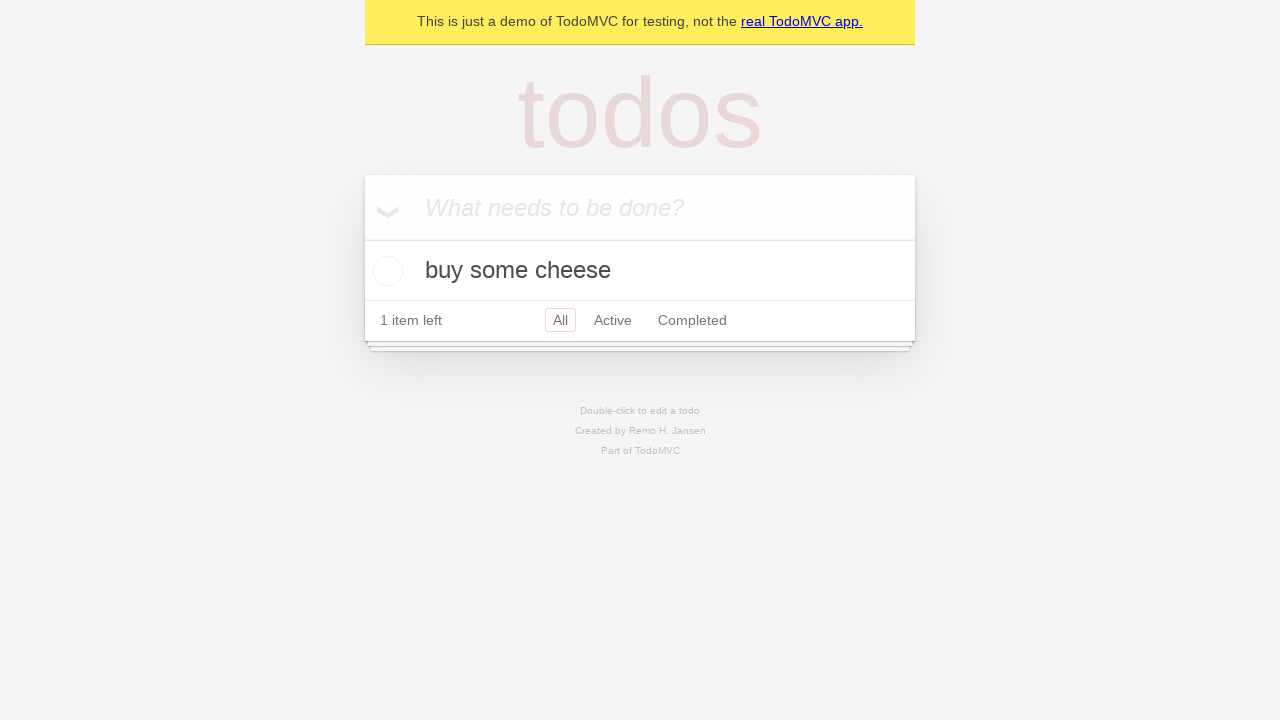

Filled second todo with 'feed the cat' on internal:attr=[placeholder="What needs to be done?"i]
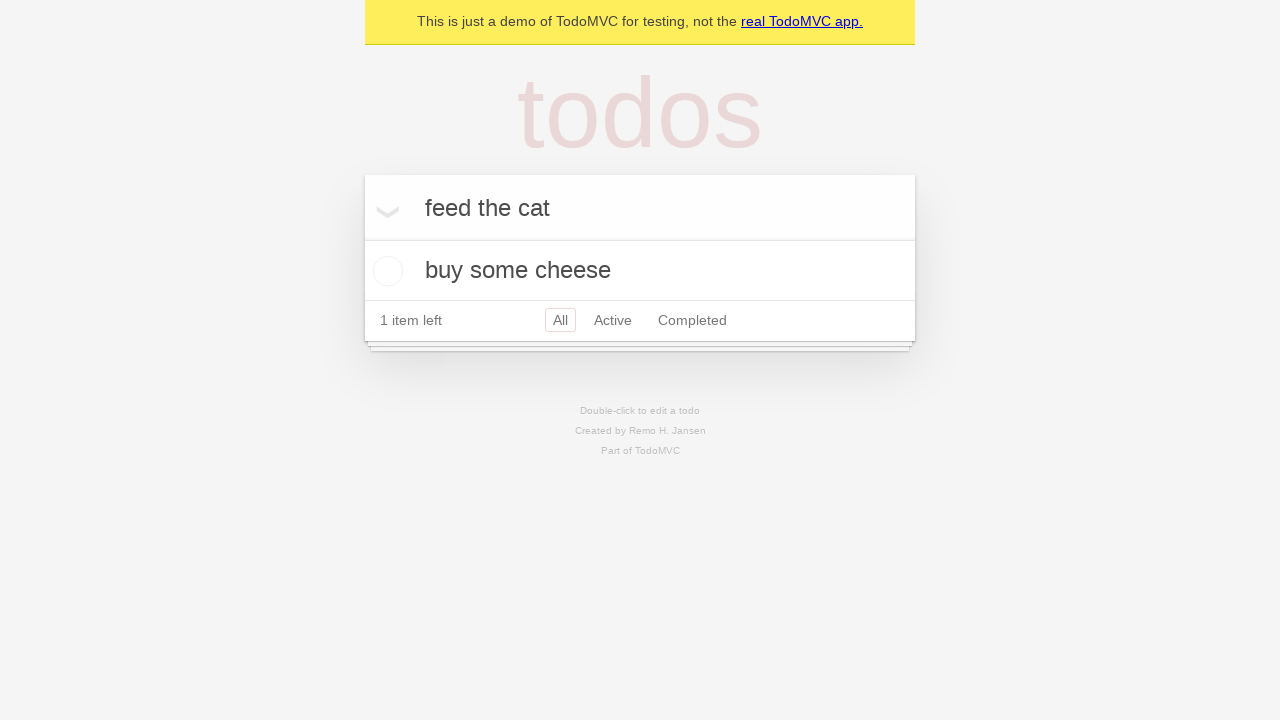

Pressed Enter to create second todo item on internal:attr=[placeholder="What needs to be done?"i]
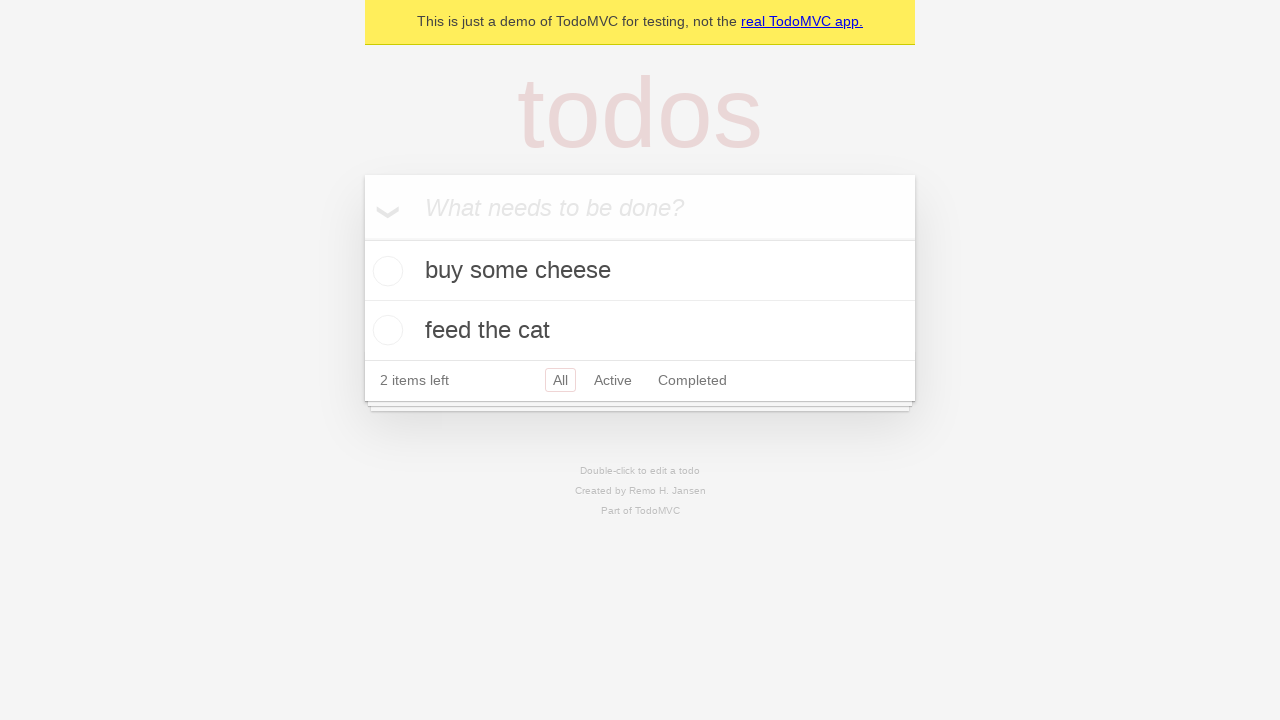

Todo counter element updated after adding second item
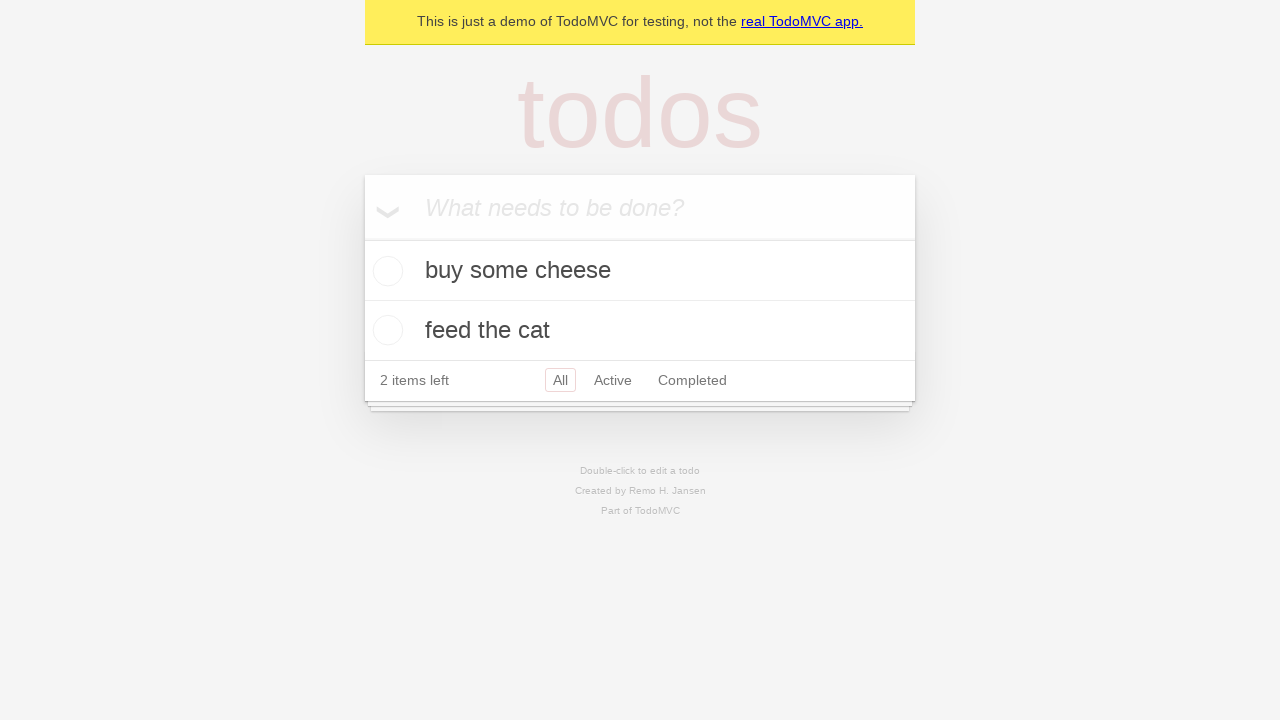

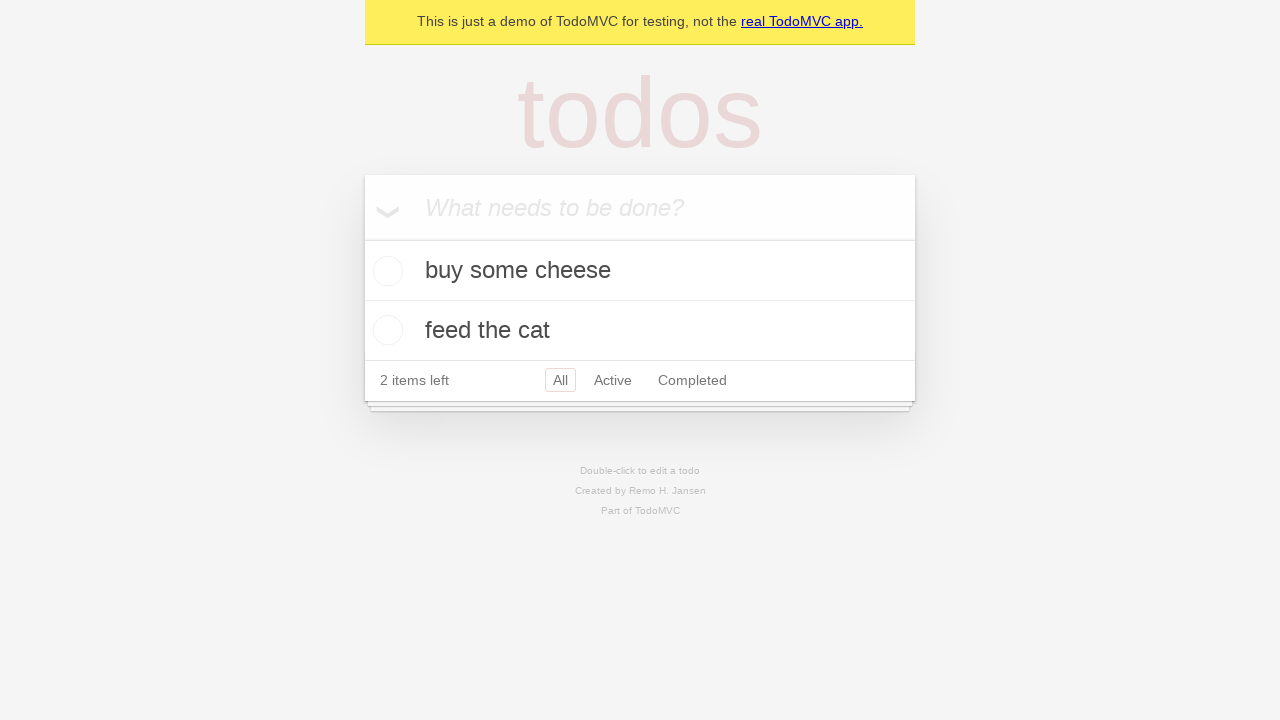